Navigates to example.com, finds the first anchor element on the page, and clicks on it.

Starting URL: https://example.com

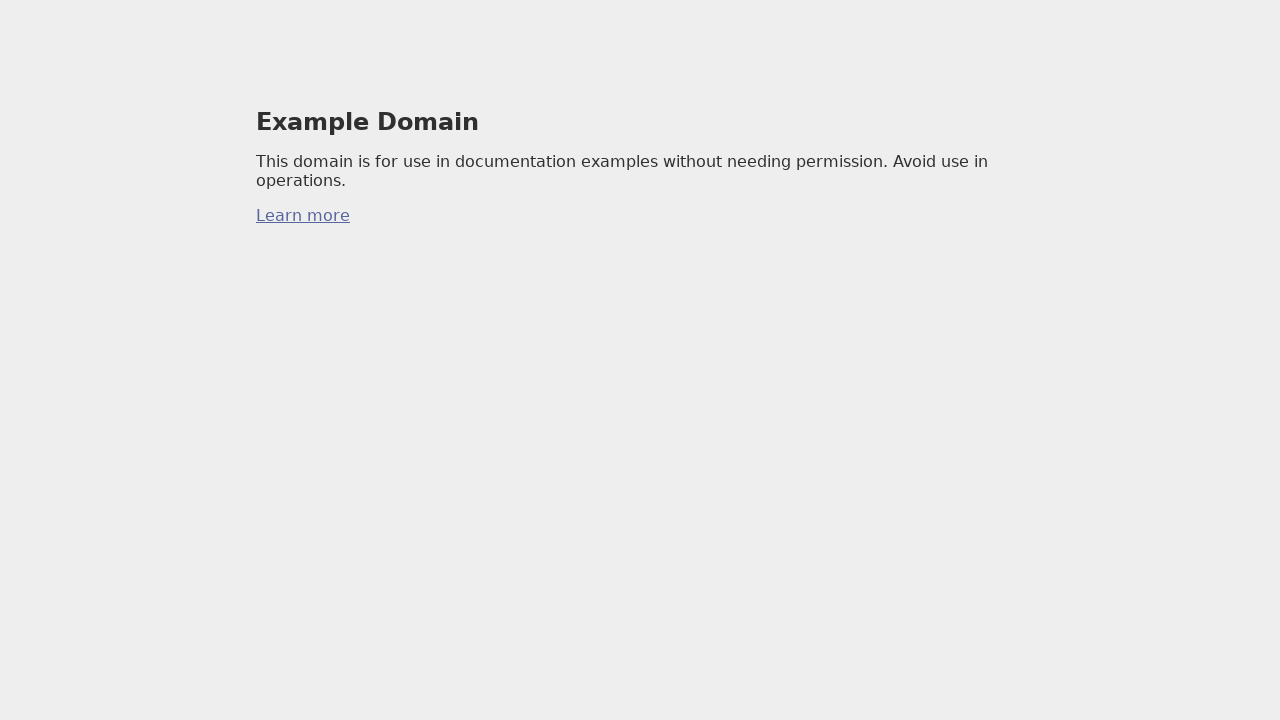

Navigated to https://example.com
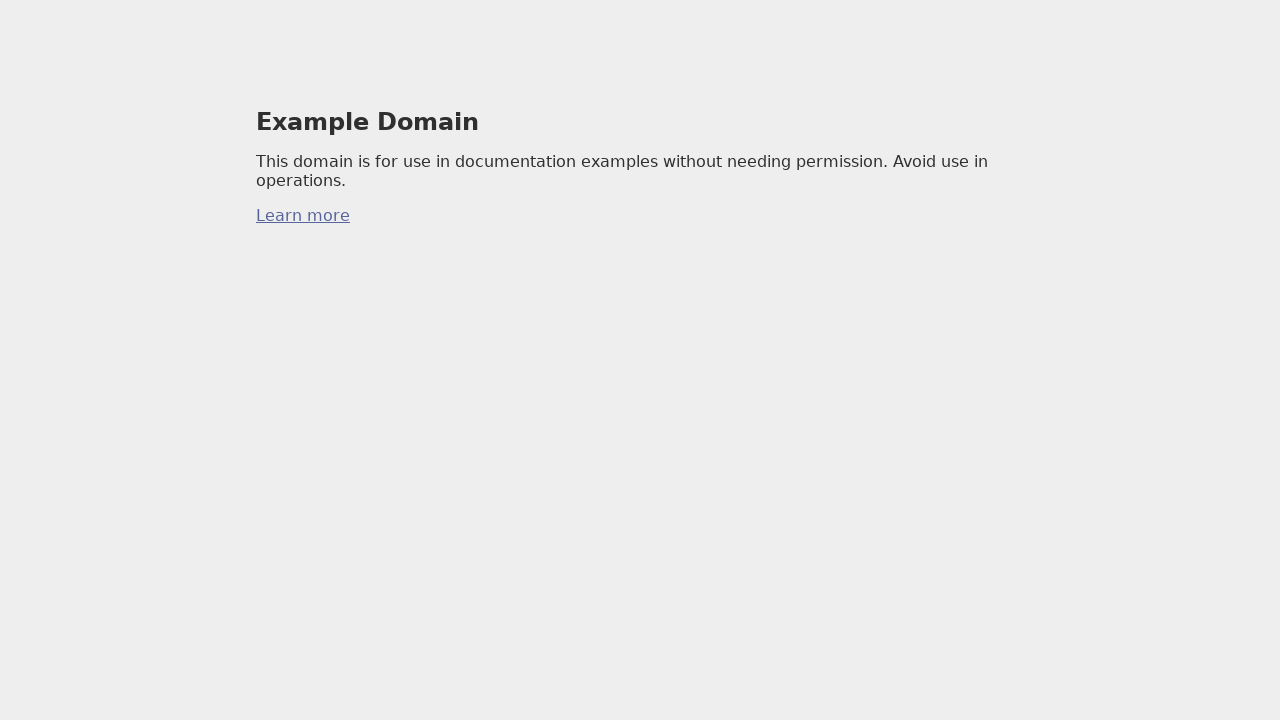

Found the first anchor element on the page
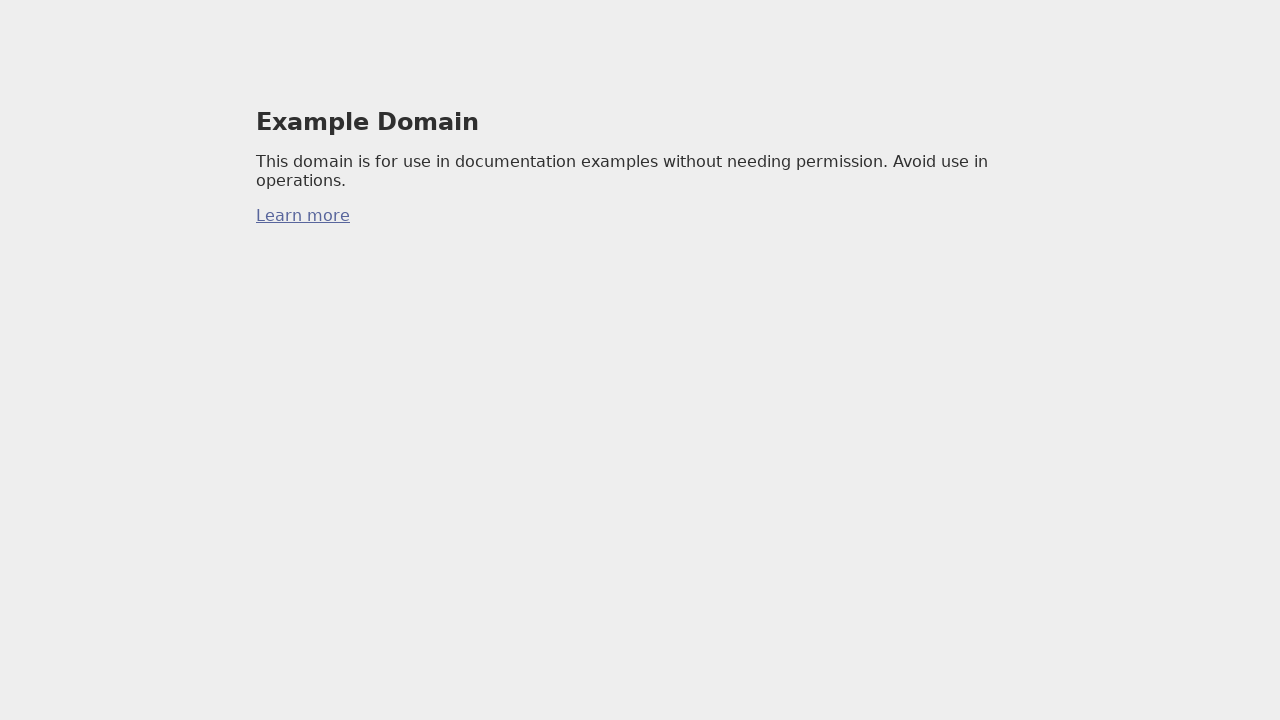

Clicked on the first anchor element
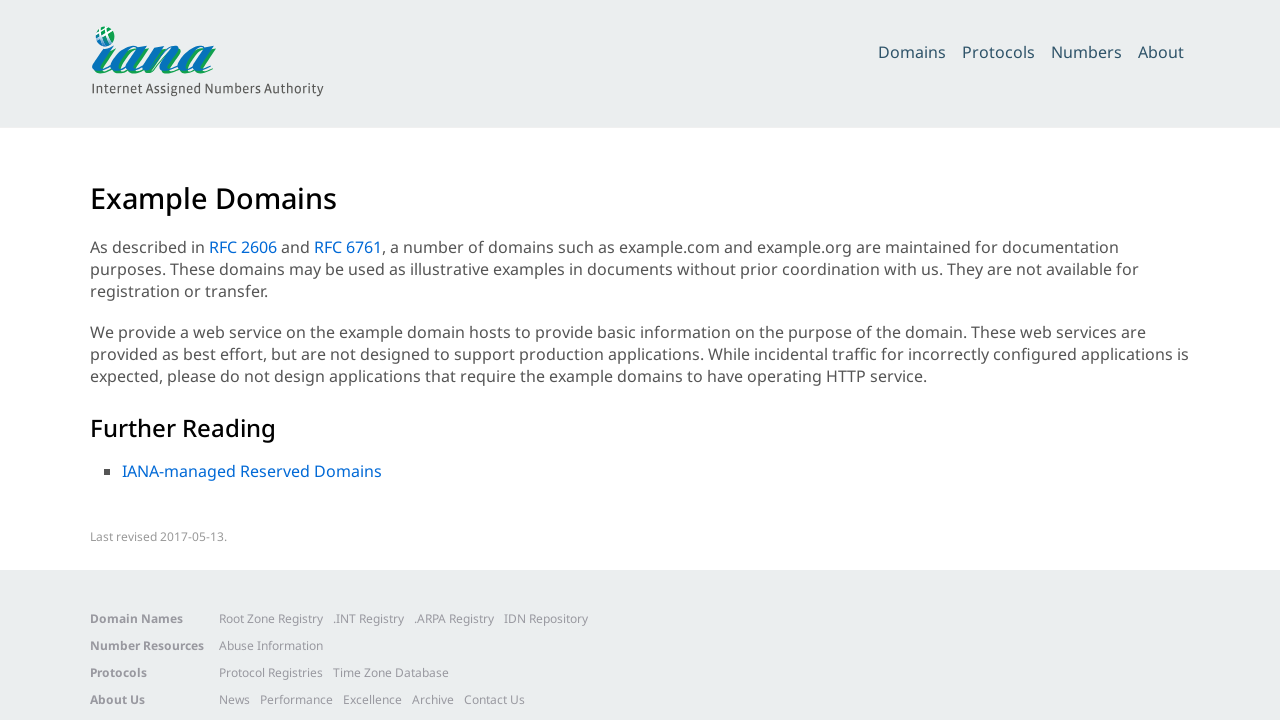

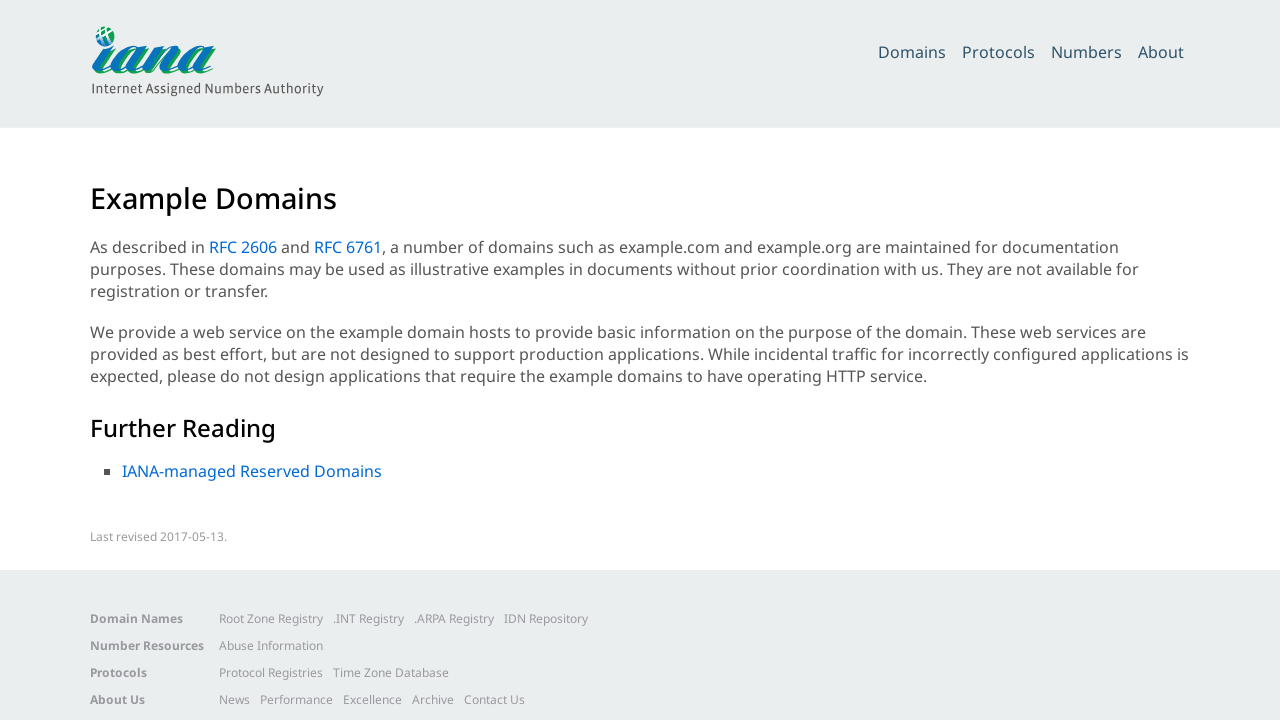